Verifies the page title matches the expected title

Starting URL: https://www.demoblaze.com

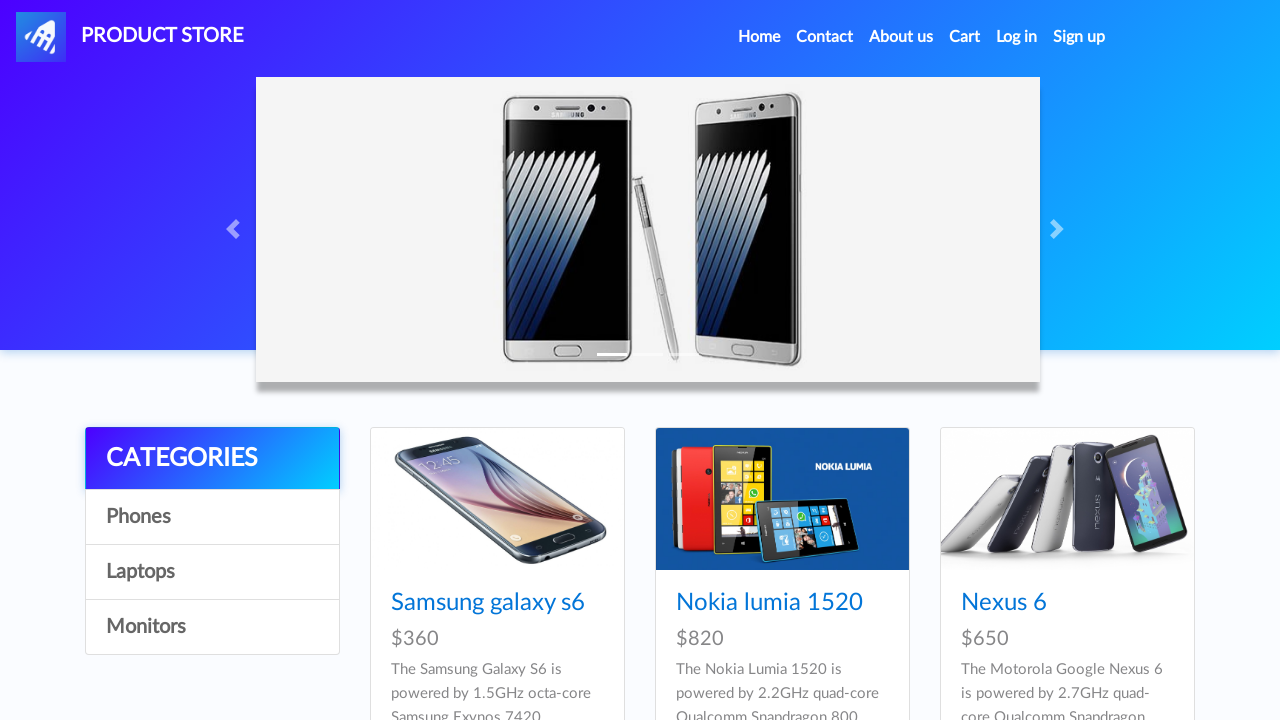

Retrieved page title
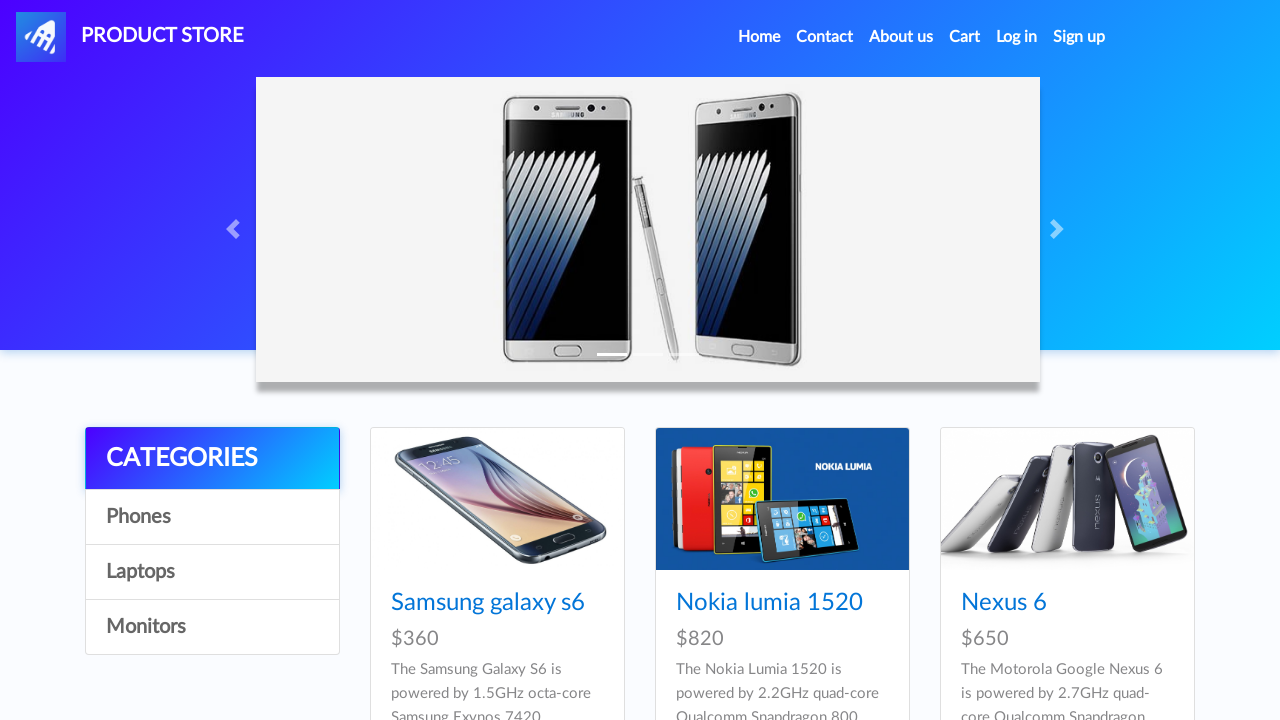

Verified page title matches expected 'STORE'
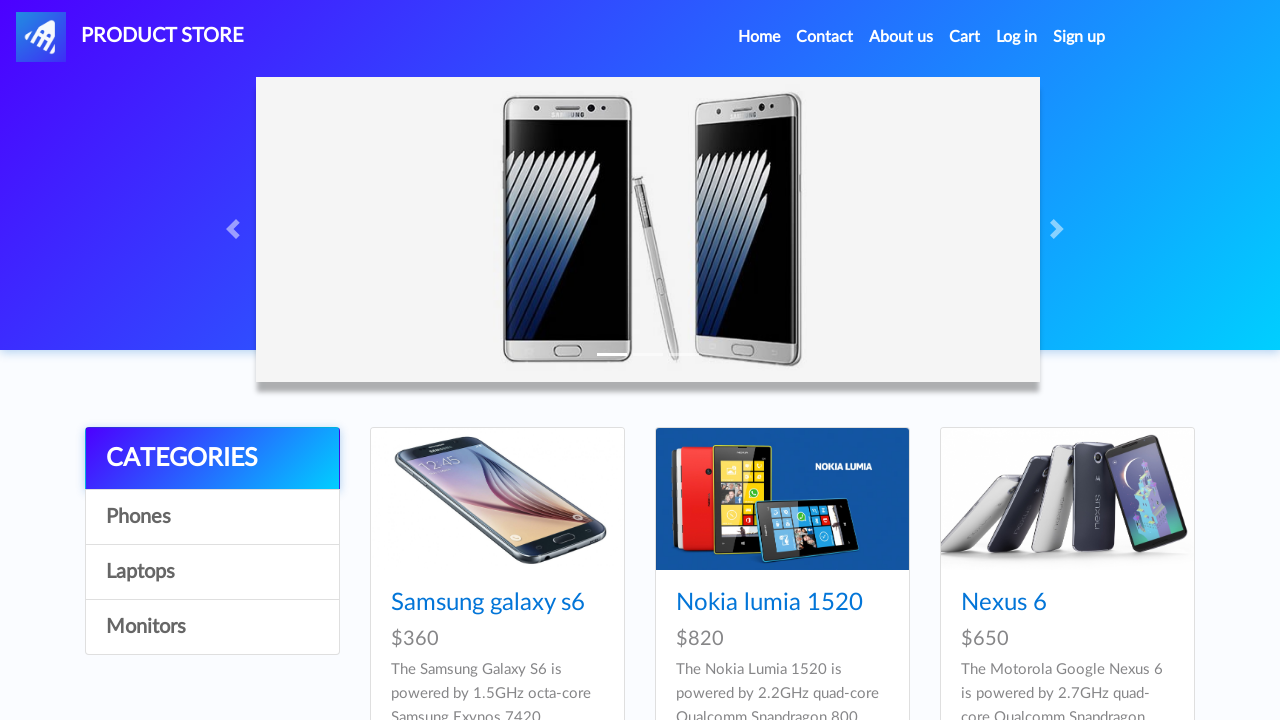

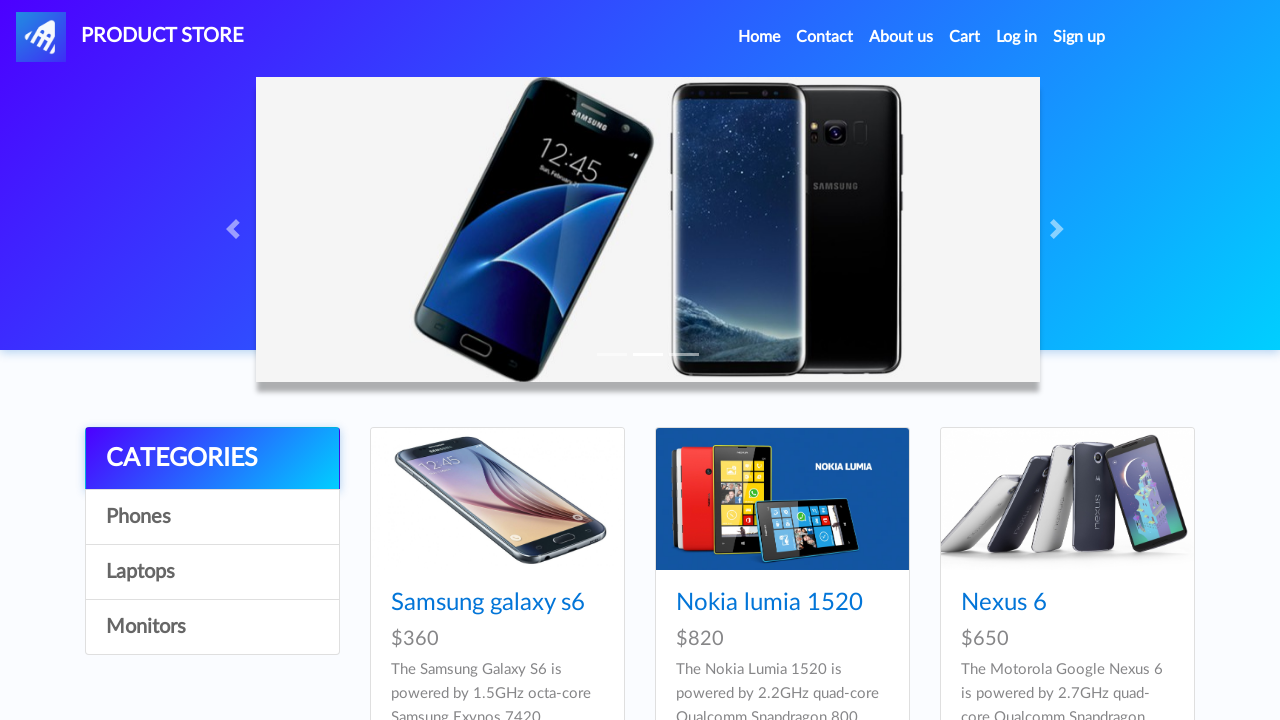